Navigates to Rahul Shetty Academy homepage and verifies the page loads successfully by waiting for the page to be ready.

Starting URL: https://rahulshettyacademy.com/

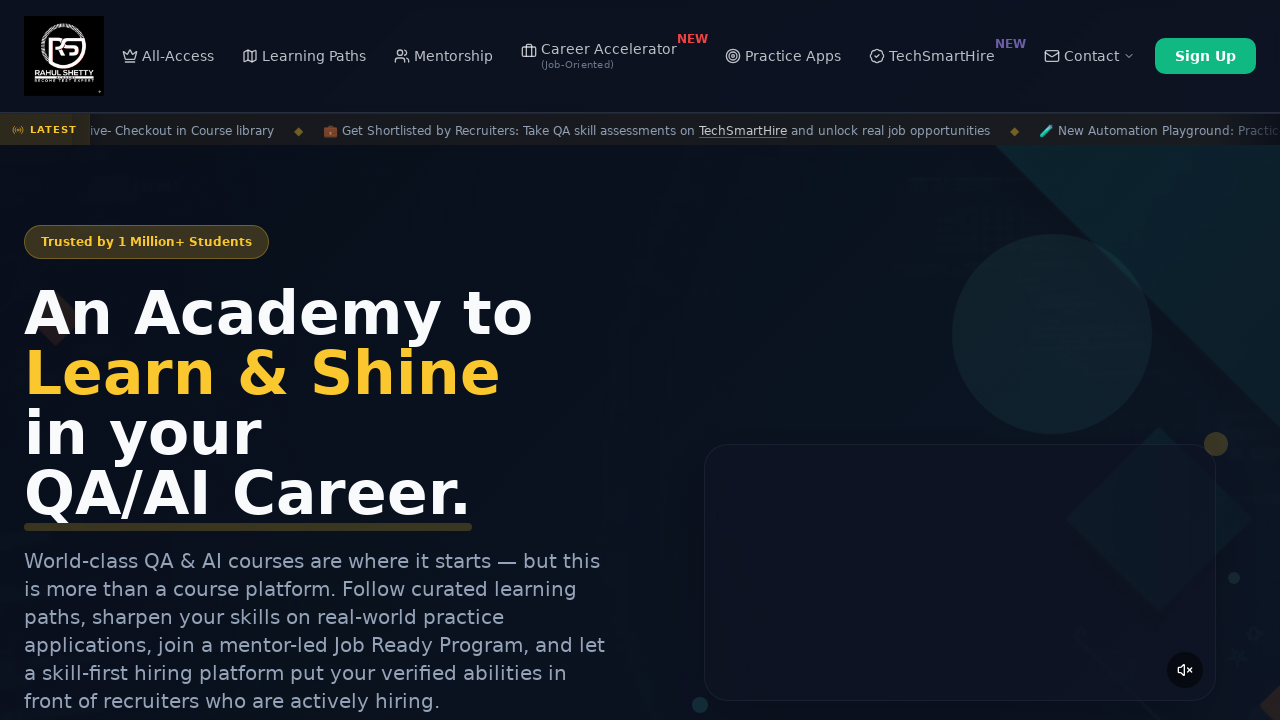

Waited for page DOM to load
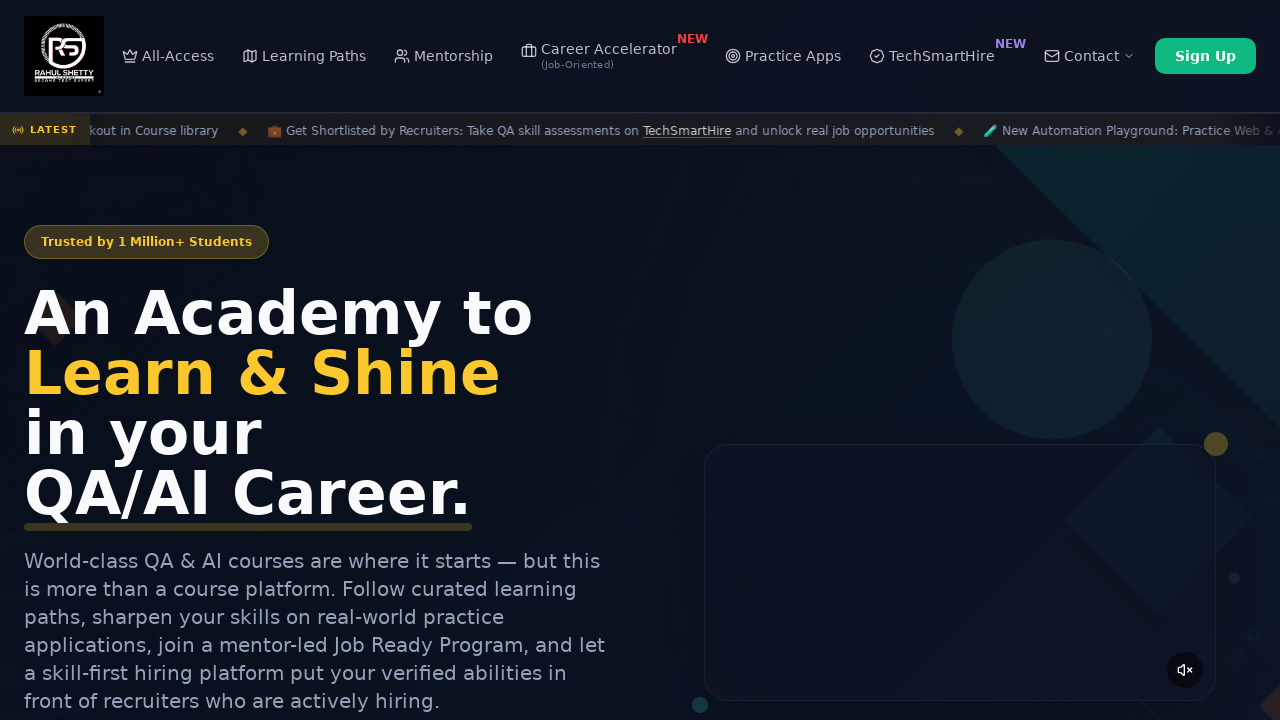

Verified page title is present
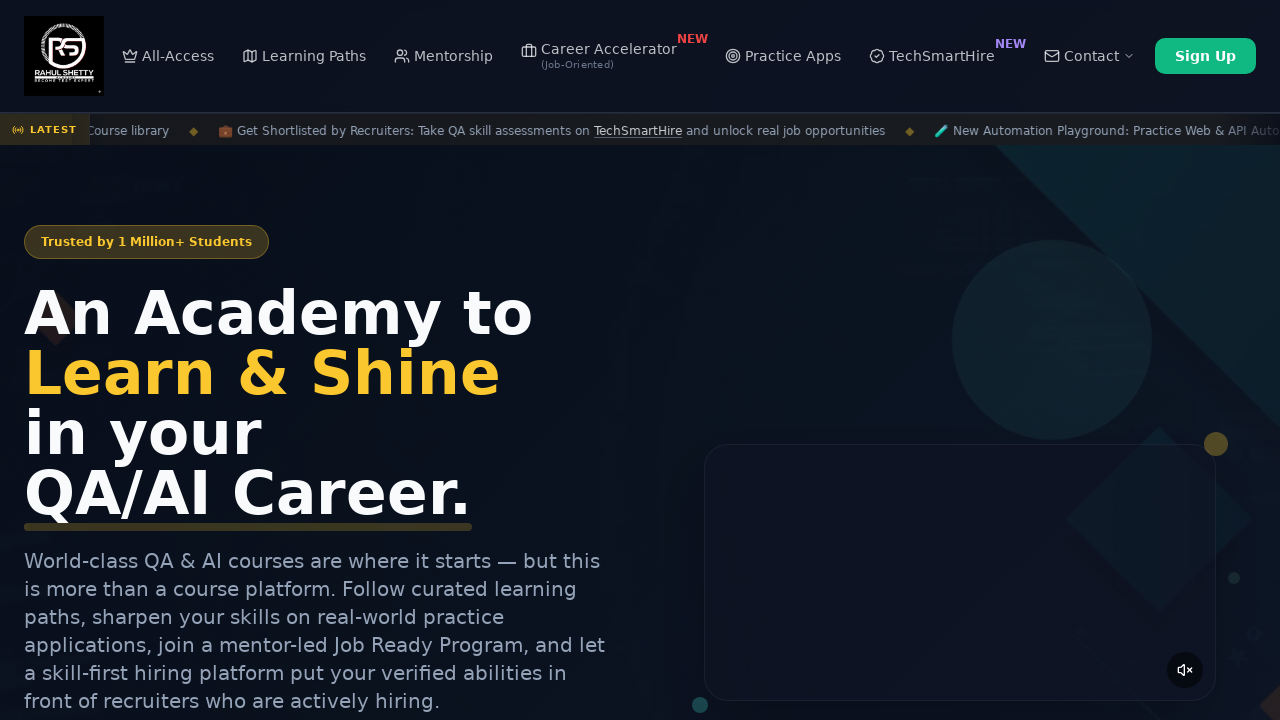

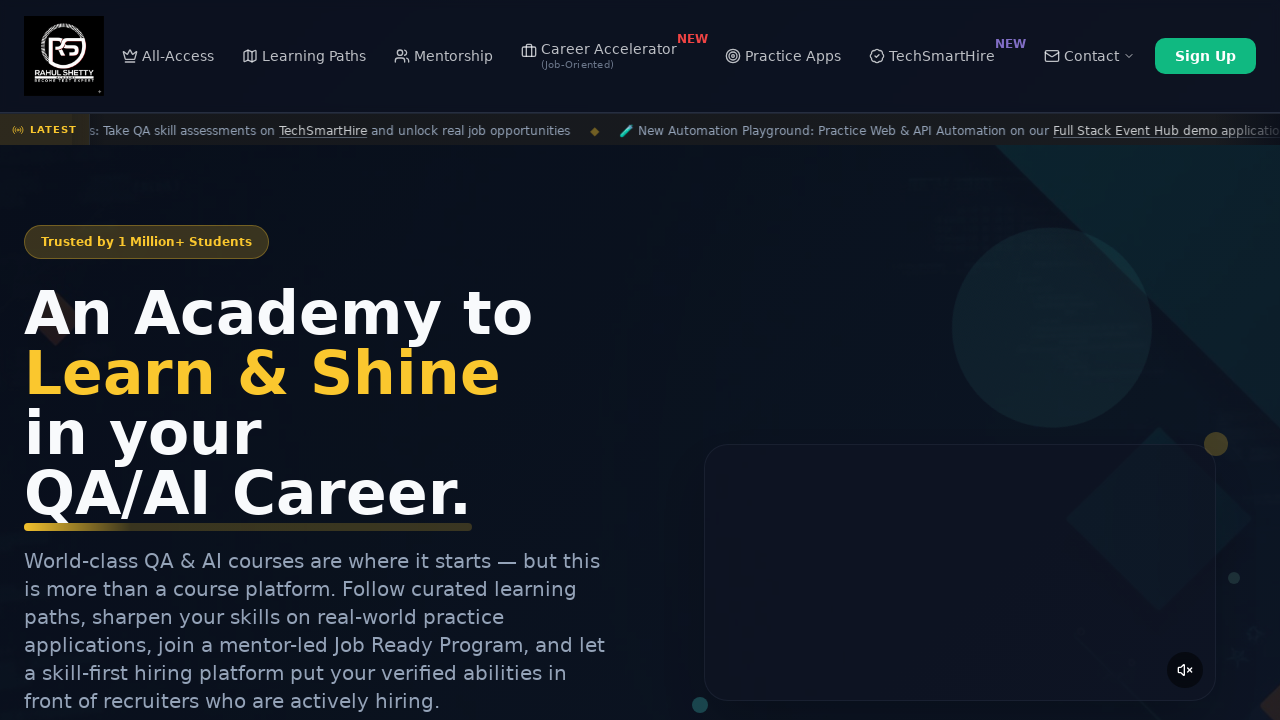